Tests a practice form by filling out student registration details including name, email, gender, phone, date of birth, subjects, hobbies, address, and location

Starting URL: https://demoqa.com/automation-practice-form

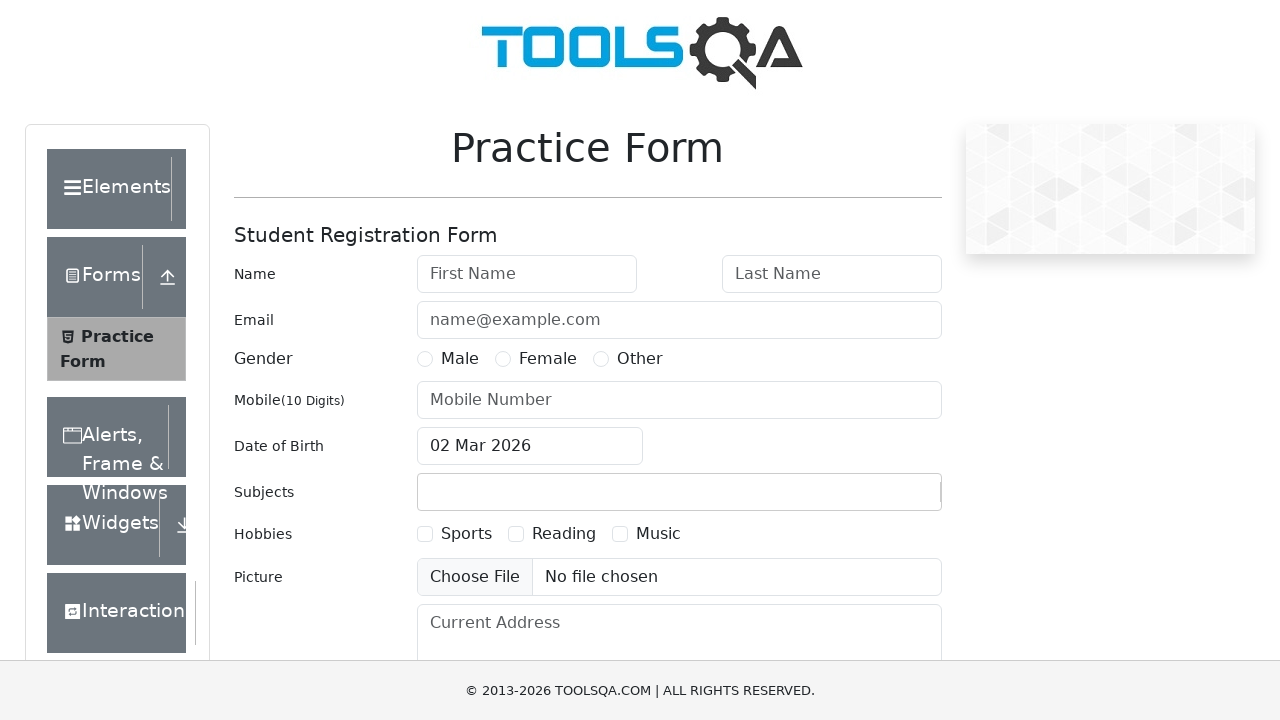

Filled first name field with 'SarahTest' on #firstName
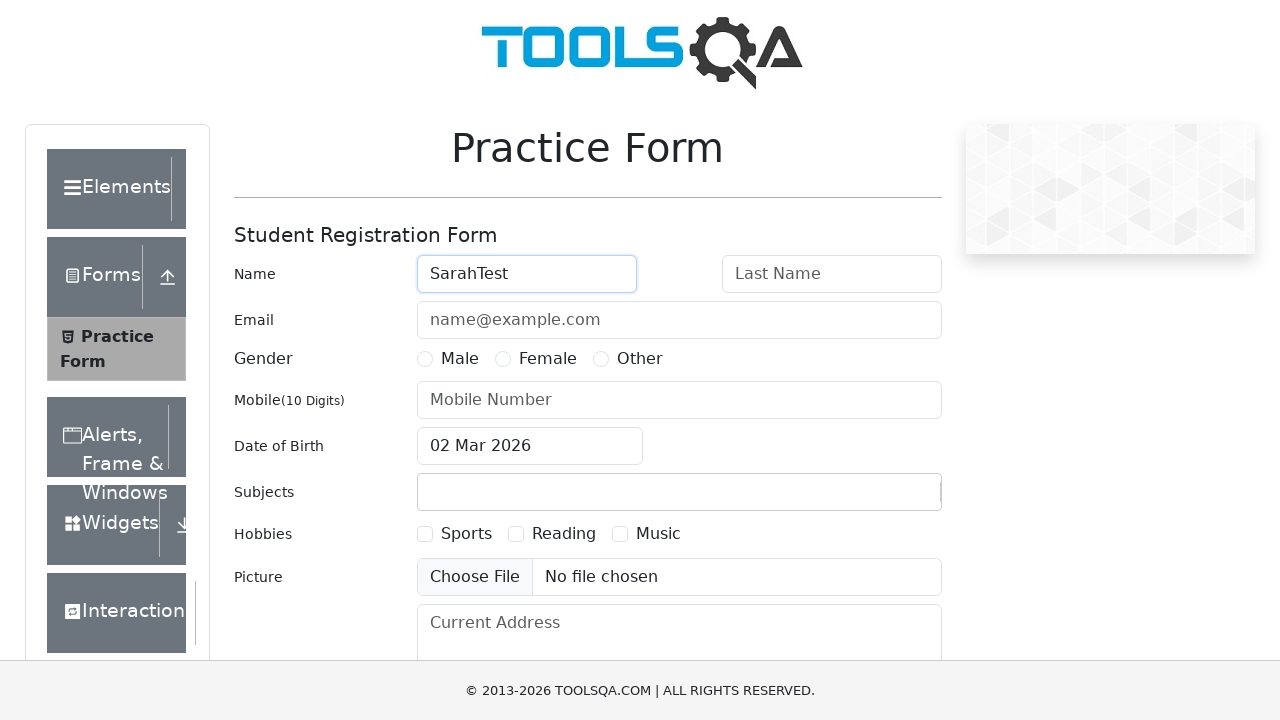

Filled last name field with 'Johnson' on #lastName
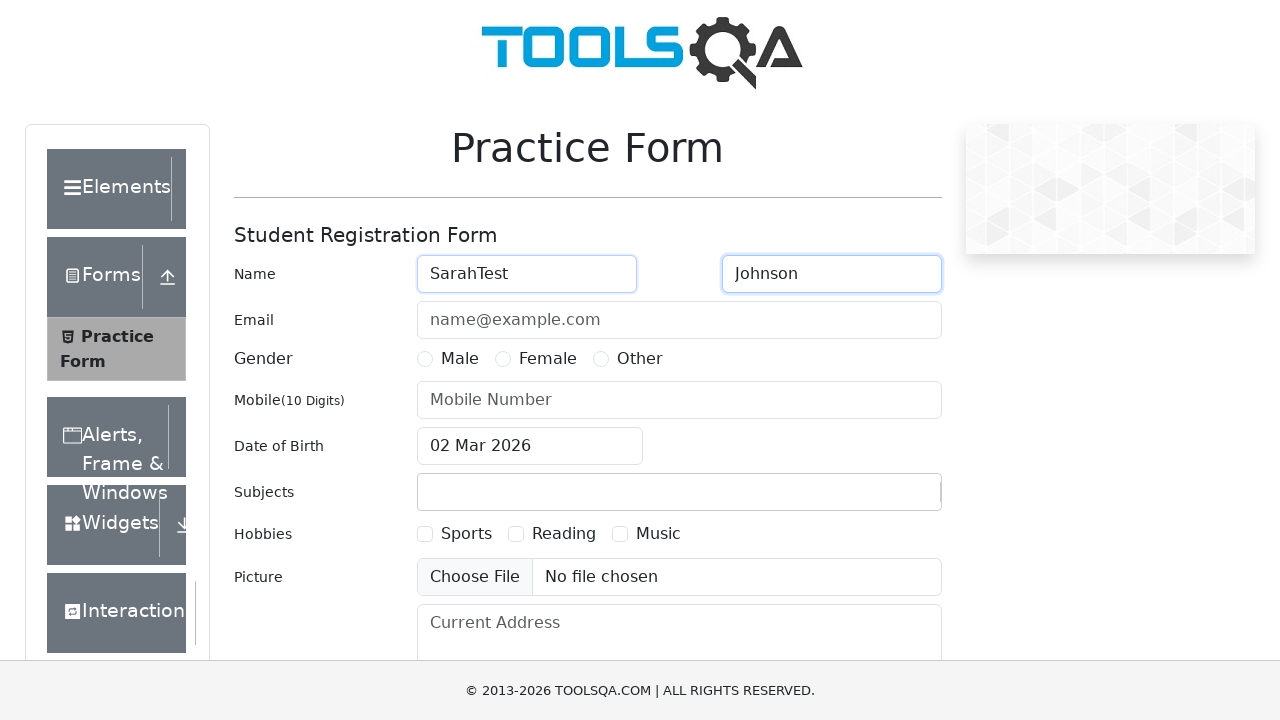

Filled email field with 'sarah.johnson@example.com' on #userEmail
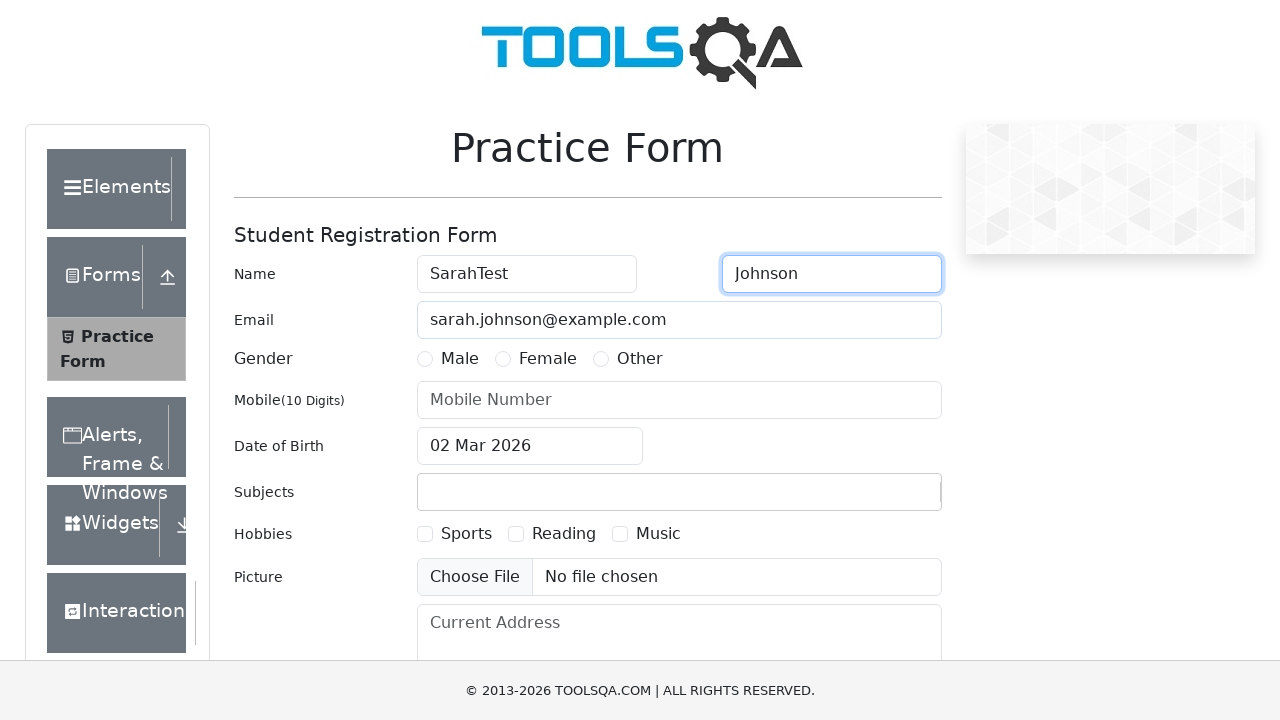

Selected Male gender option at (460, 359) on label[for='gender-radio-1']
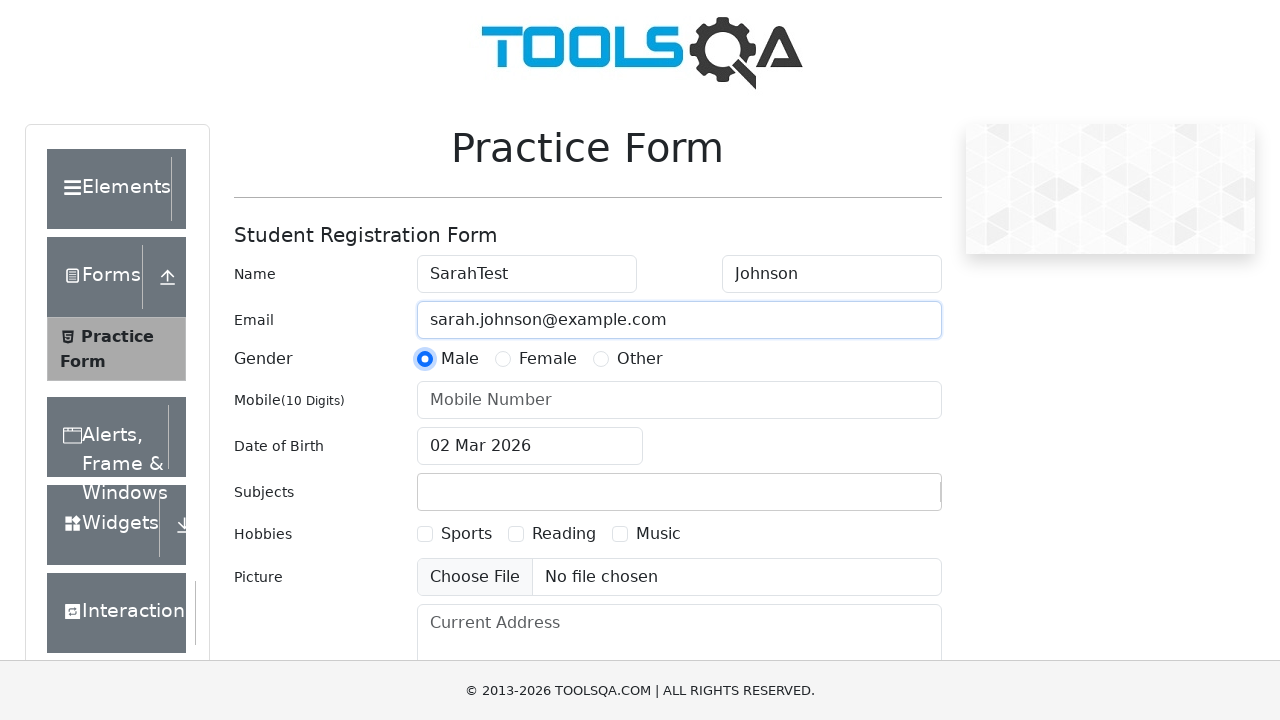

Filled phone number field with '9871234560' on #userNumber
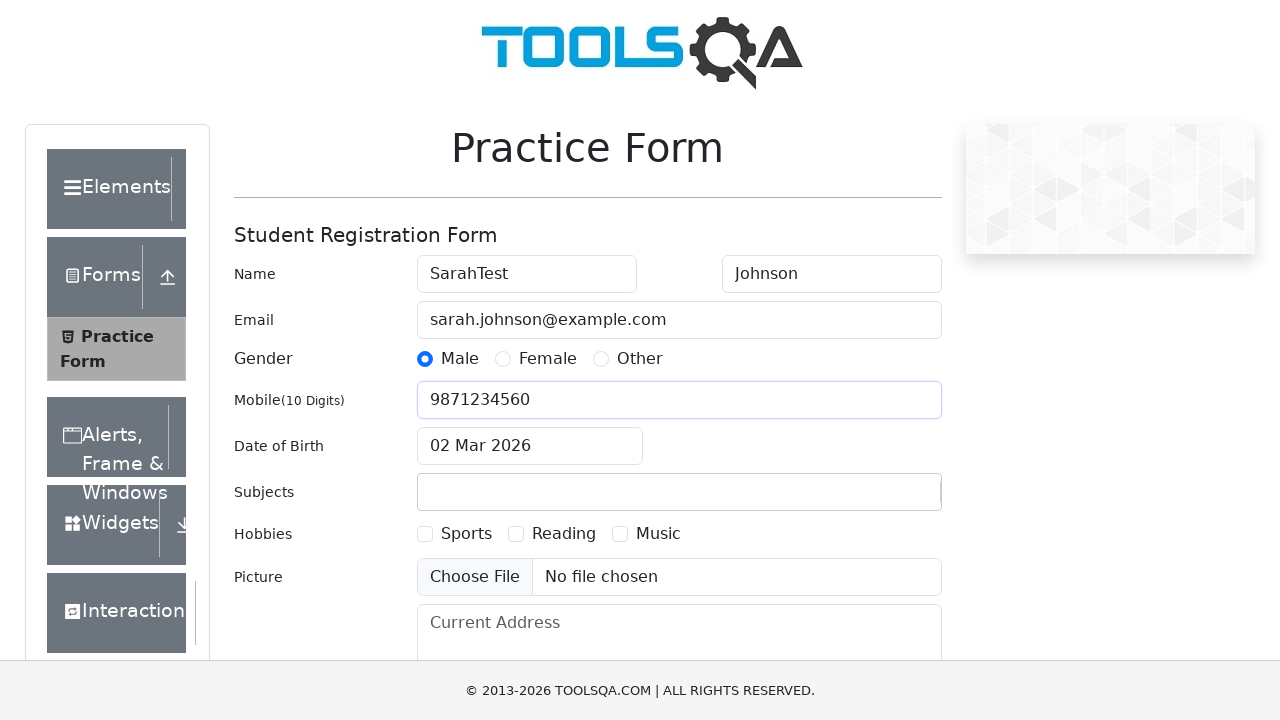

Clicked date of birth input field at (530, 446) on #dateOfBirthInput
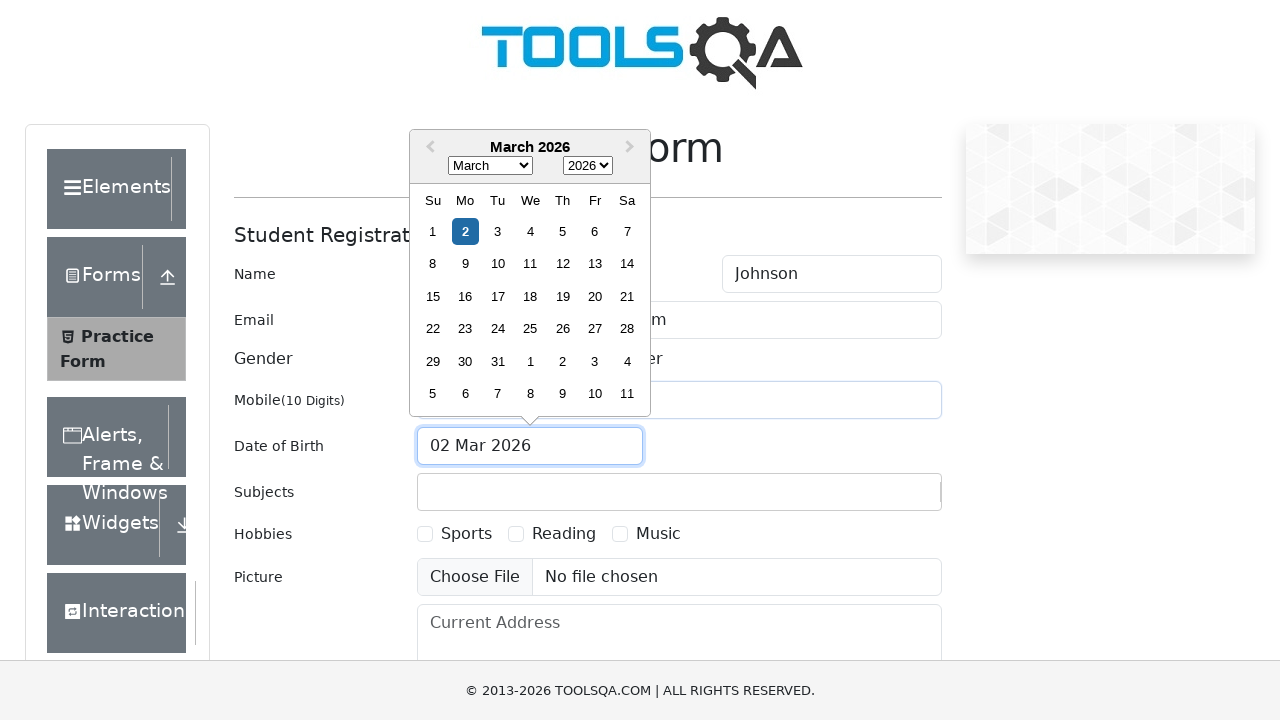

Selected year 2000 from date picker on .react-datepicker__year-select
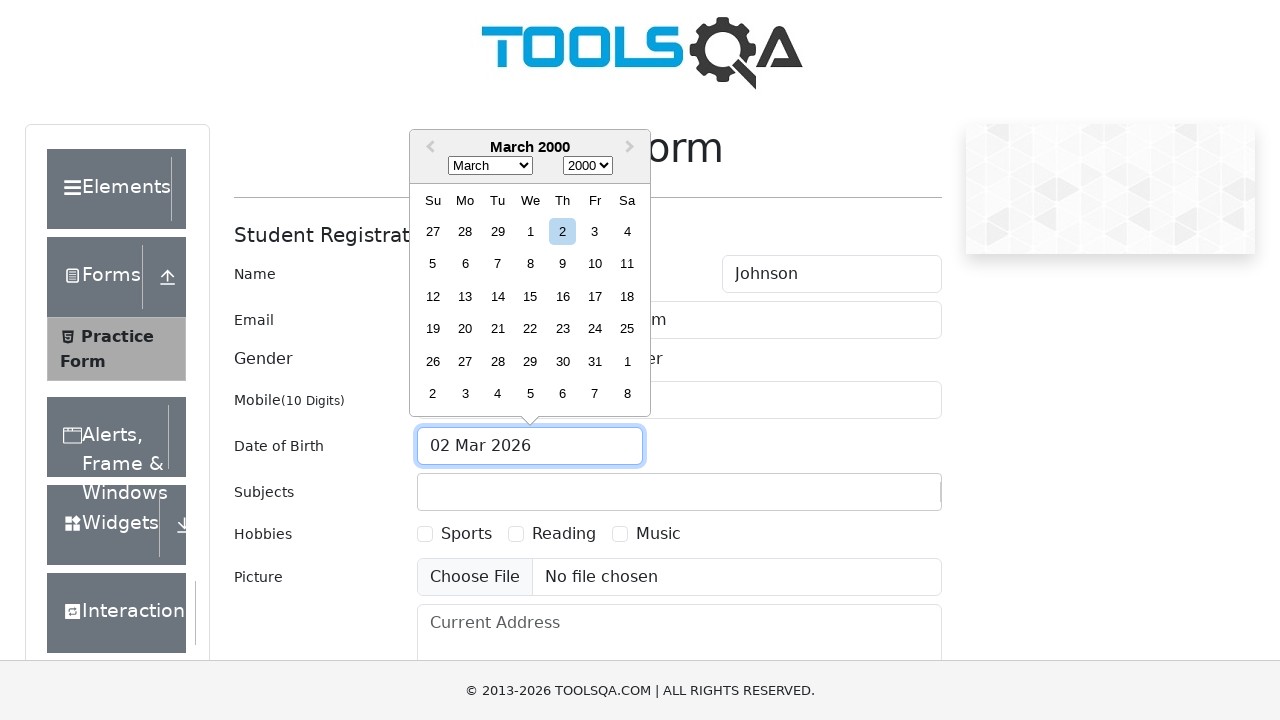

Selected month June from date picker on .react-datepicker__month-select
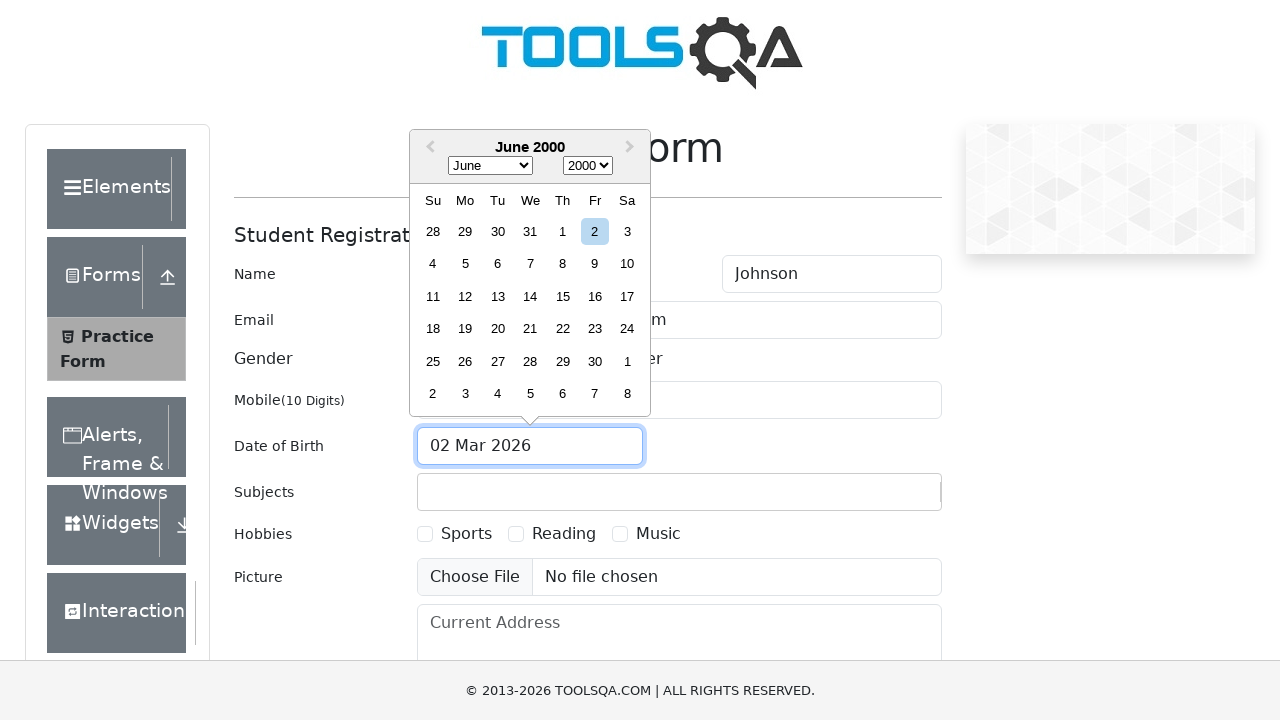

Selected day 15 from date picker at (562, 296) on xpath=//div[contains(@class, 'react-datepicker__day') and text()='15' and not(co
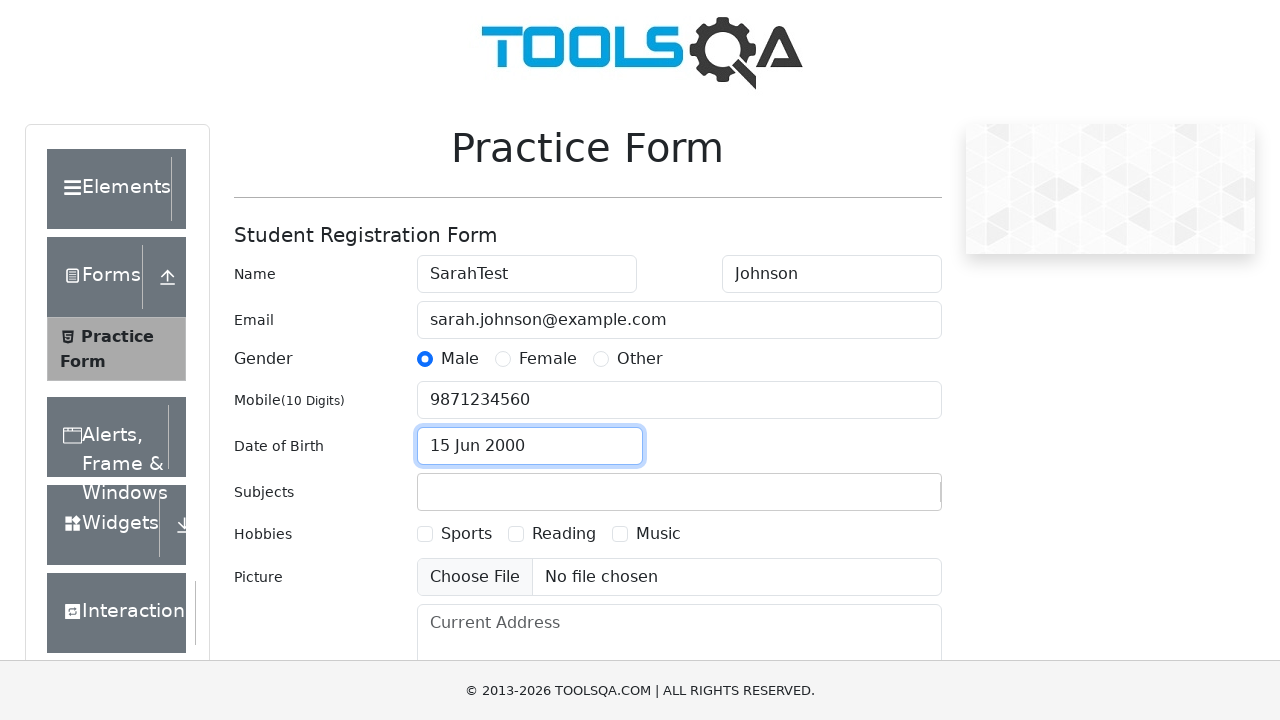

Filled subjects input field with 'Maths' on #subjectsInput
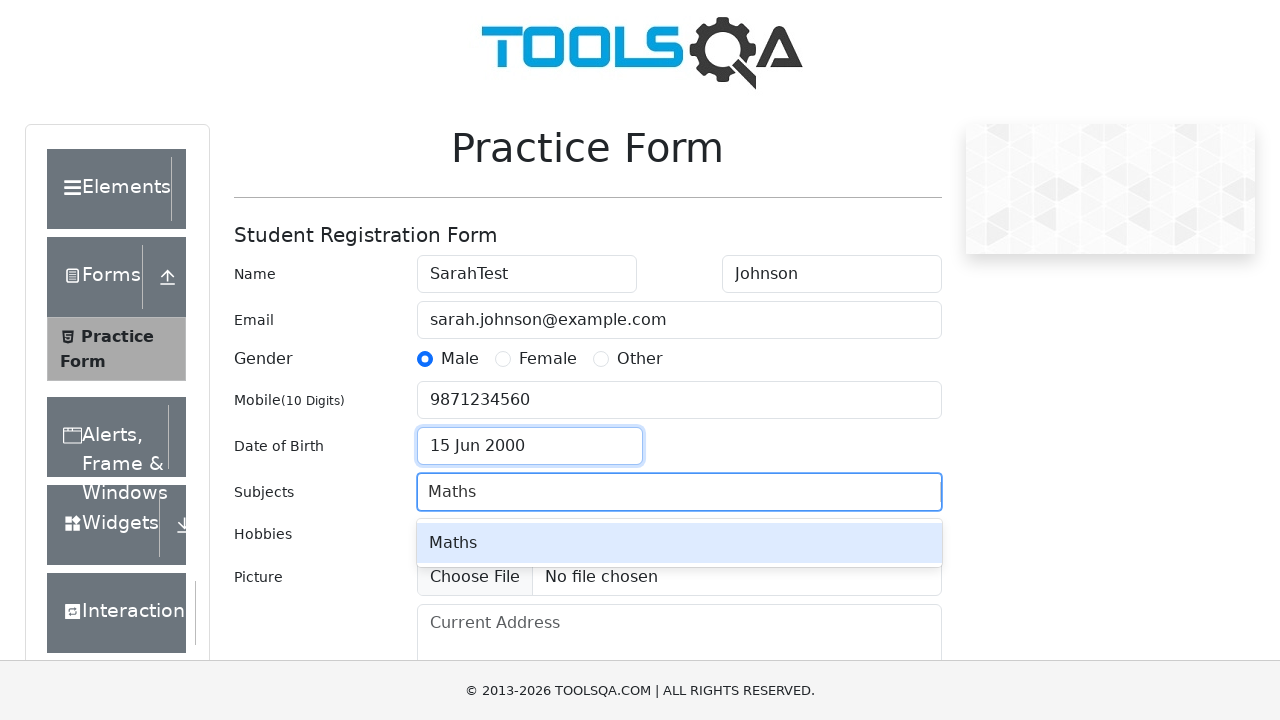

Pressed Enter to confirm Maths subject
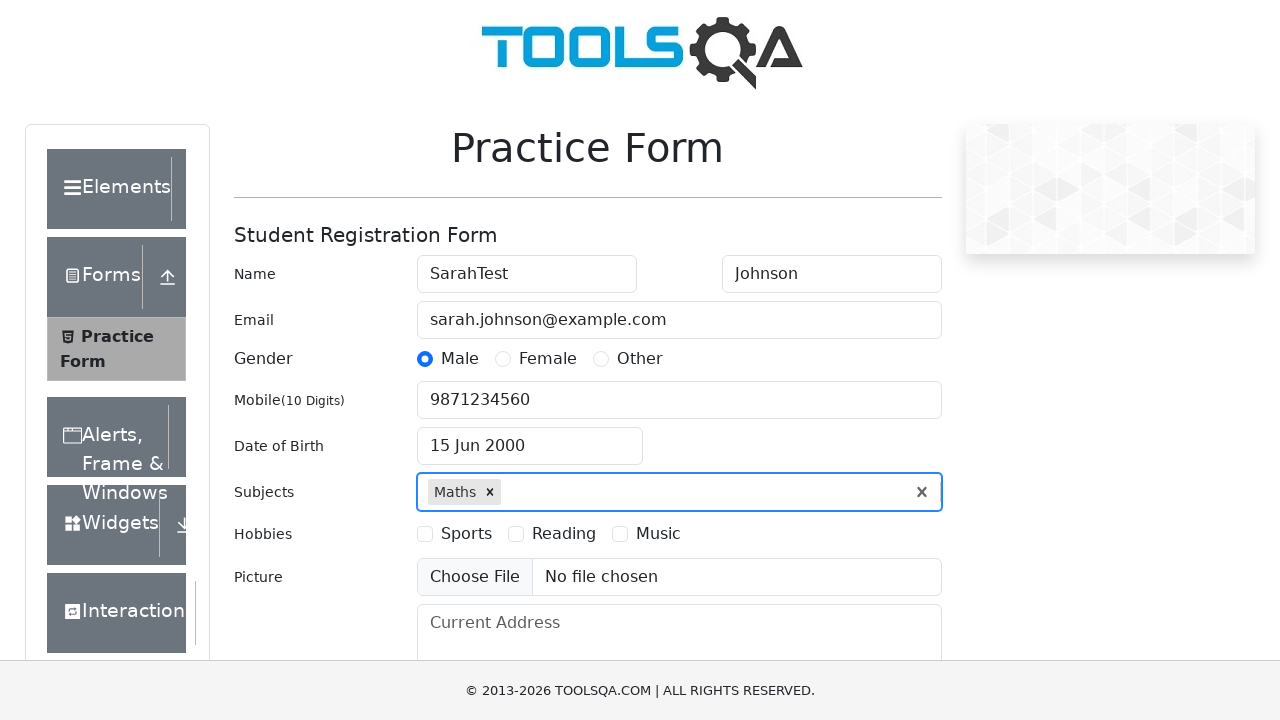

Selected first hobby checkbox at (466, 534) on label[for='hobbies-checkbox-1']
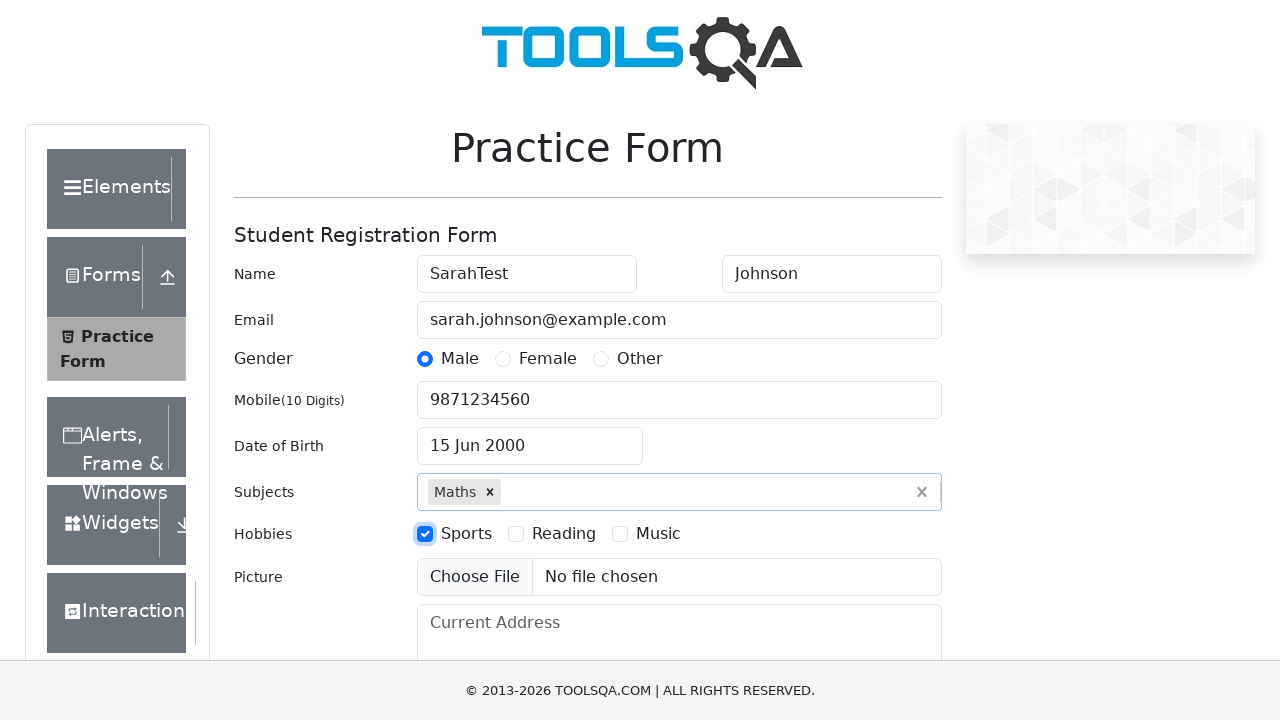

Selected third hobby checkbox at (658, 534) on label[for='hobbies-checkbox-3']
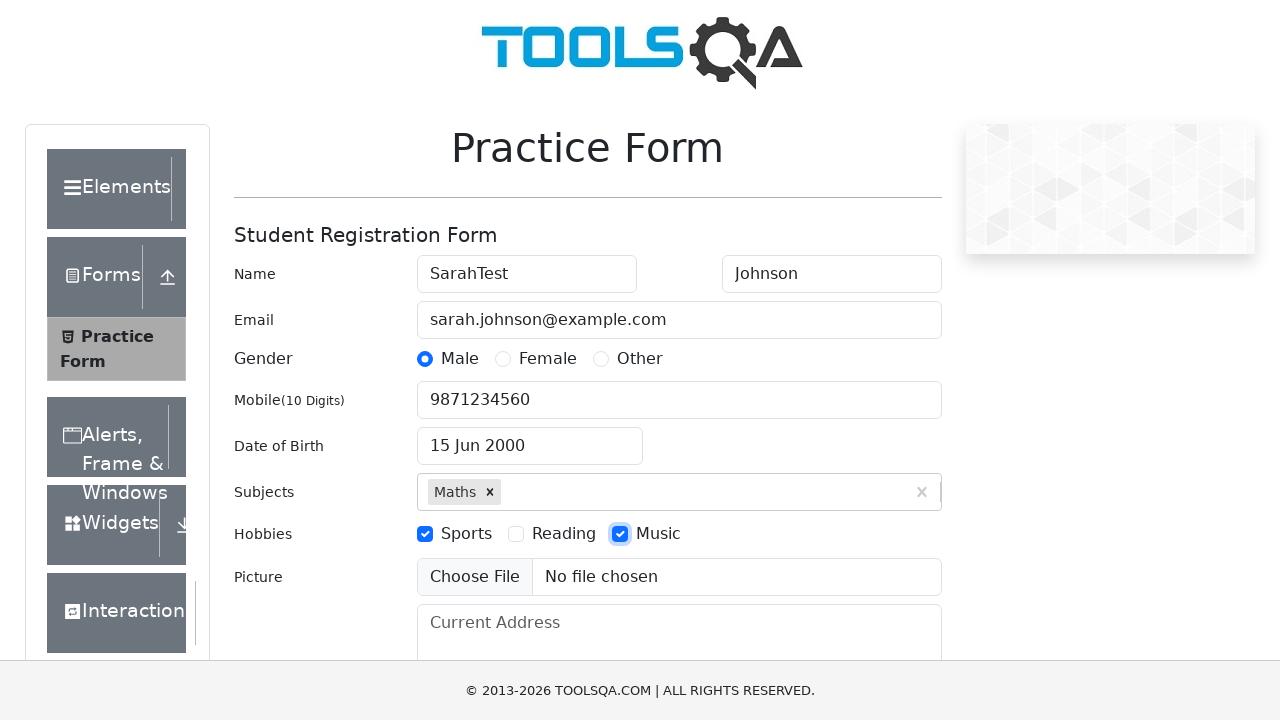

Filled current address field with '456 Demo Avenue, Test District, Demo City 12345' on #currentAddress
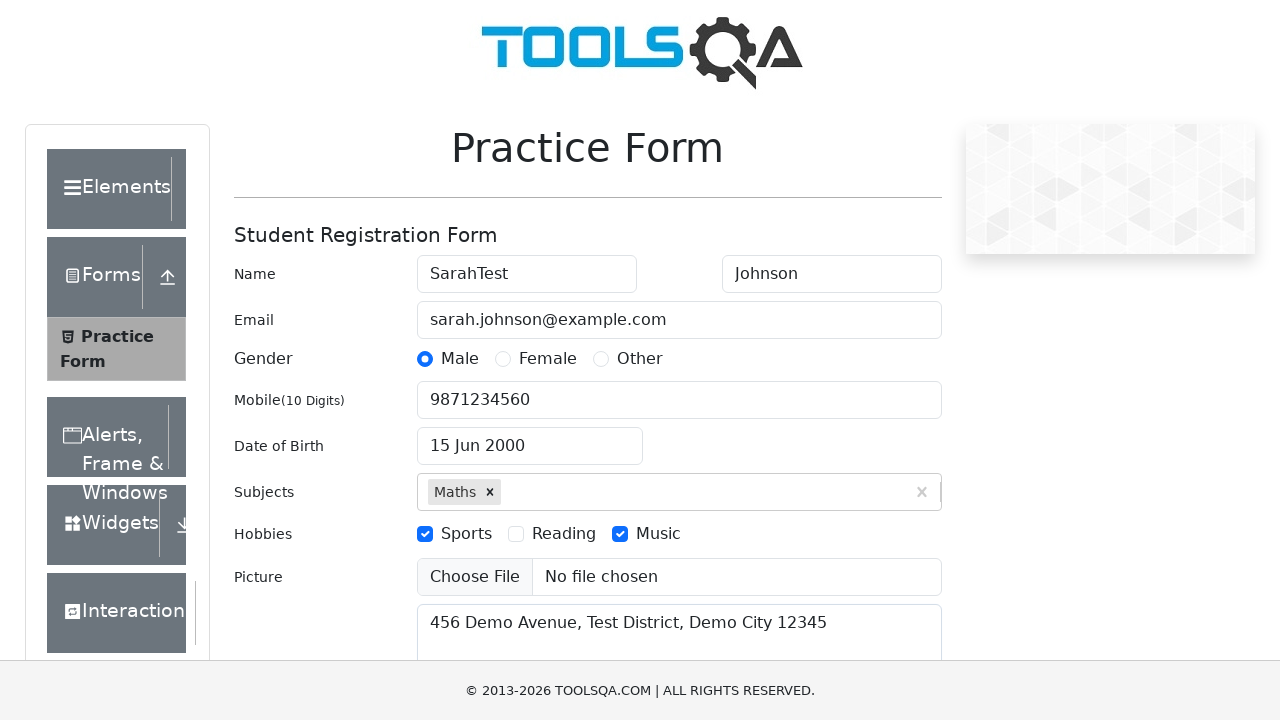

Clicked state dropdown at (527, 437) on #state
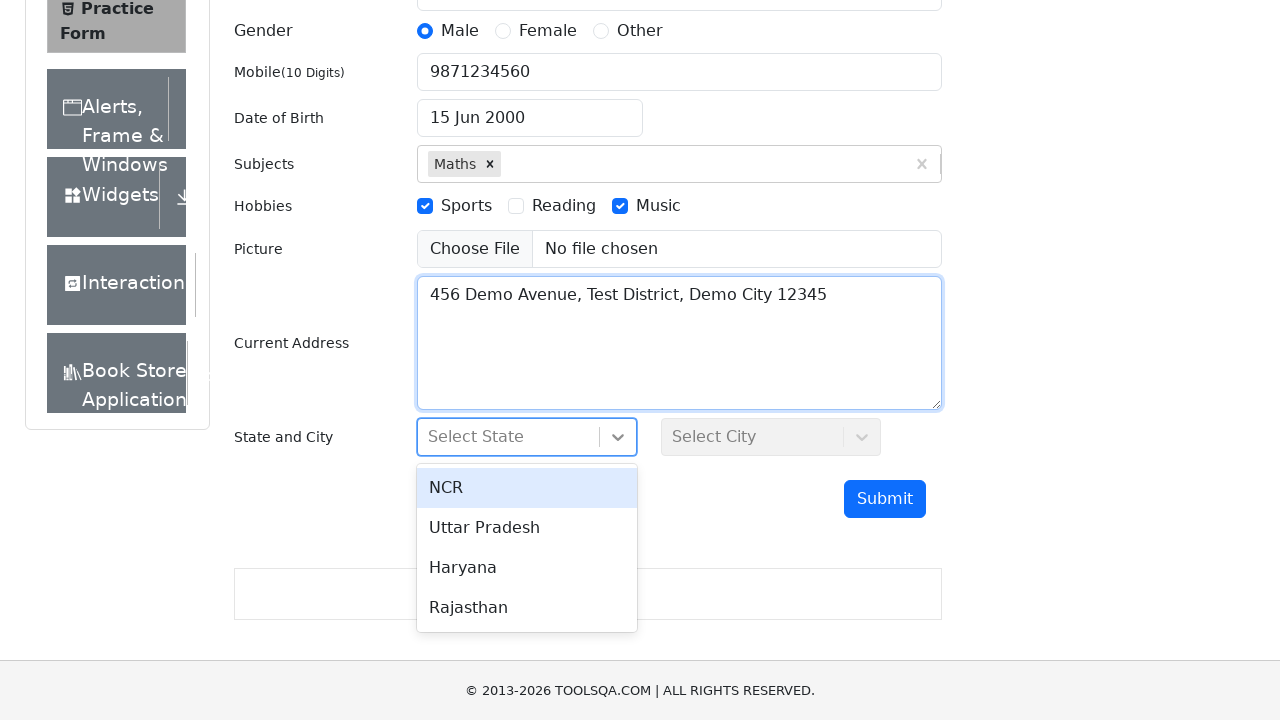

Selected NCR state at (527, 488) on xpath=//div[text()='NCR']
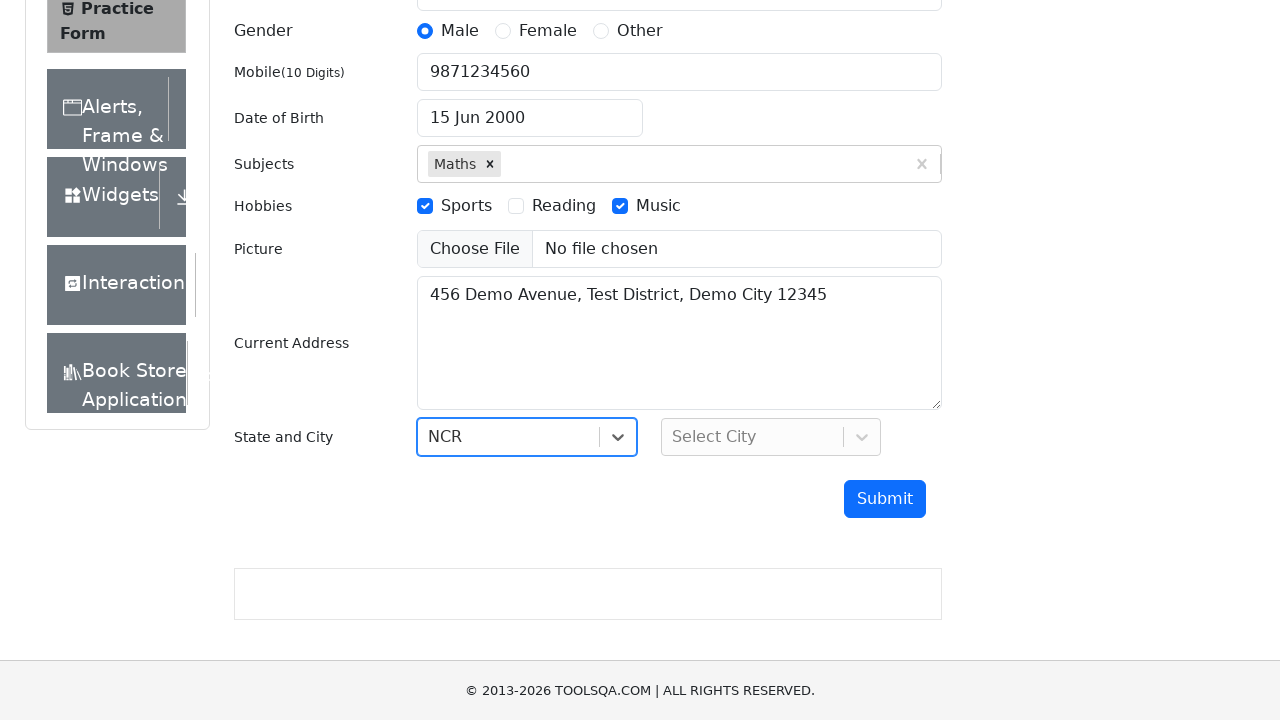

Clicked city dropdown at (771, 437) on #city
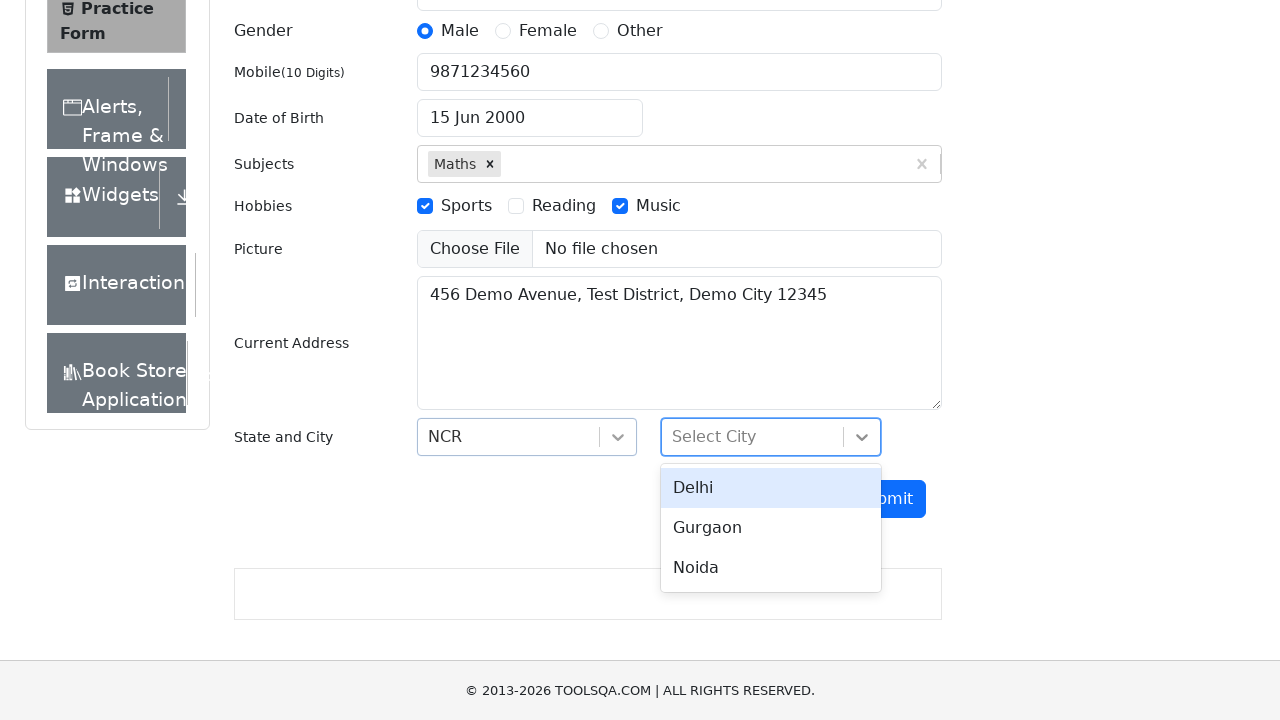

Selected Delhi city at (771, 488) on xpath=//div[text()='Delhi']
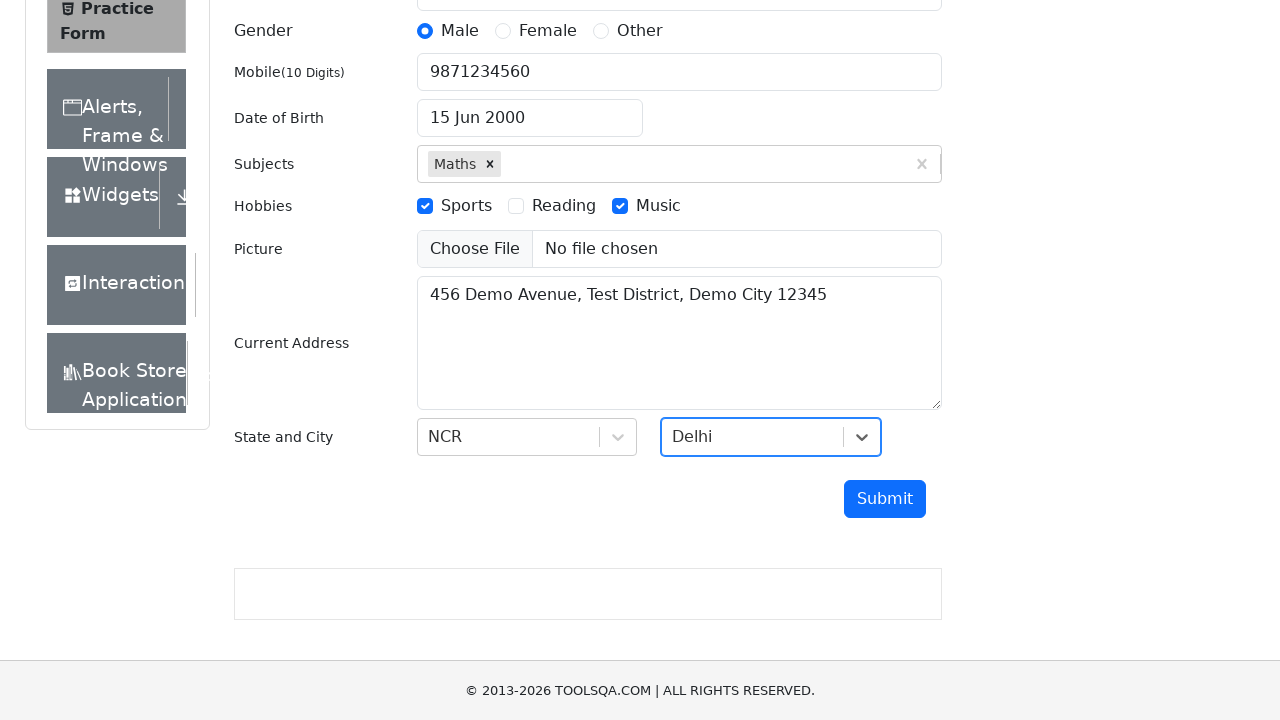

Clicked submit button to submit student registration form at (885, 499) on #submit
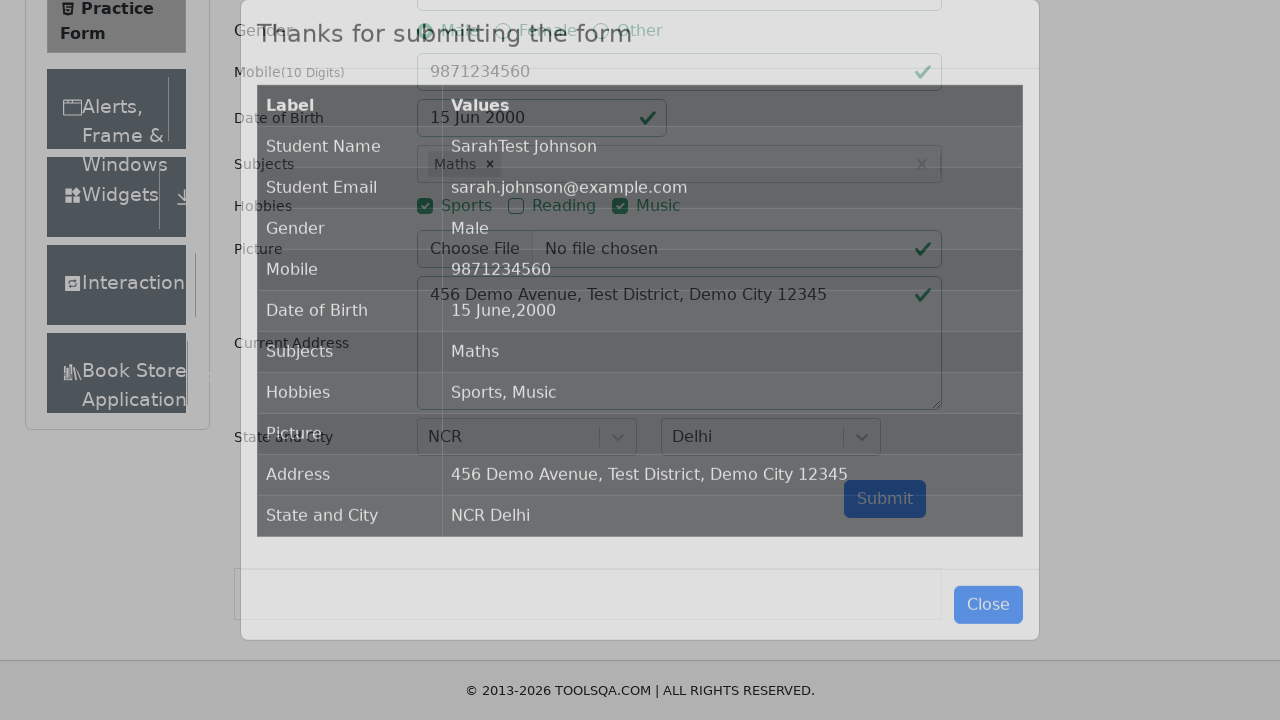

Submission confirmation modal loaded successfully
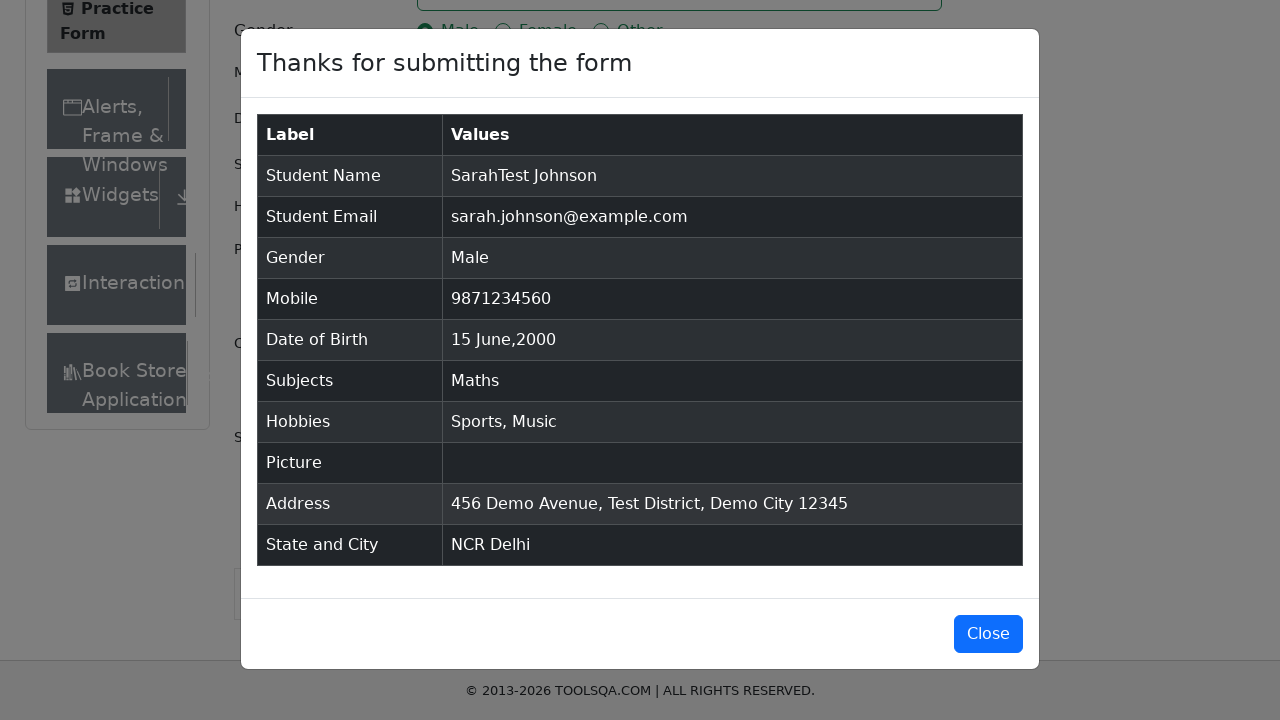

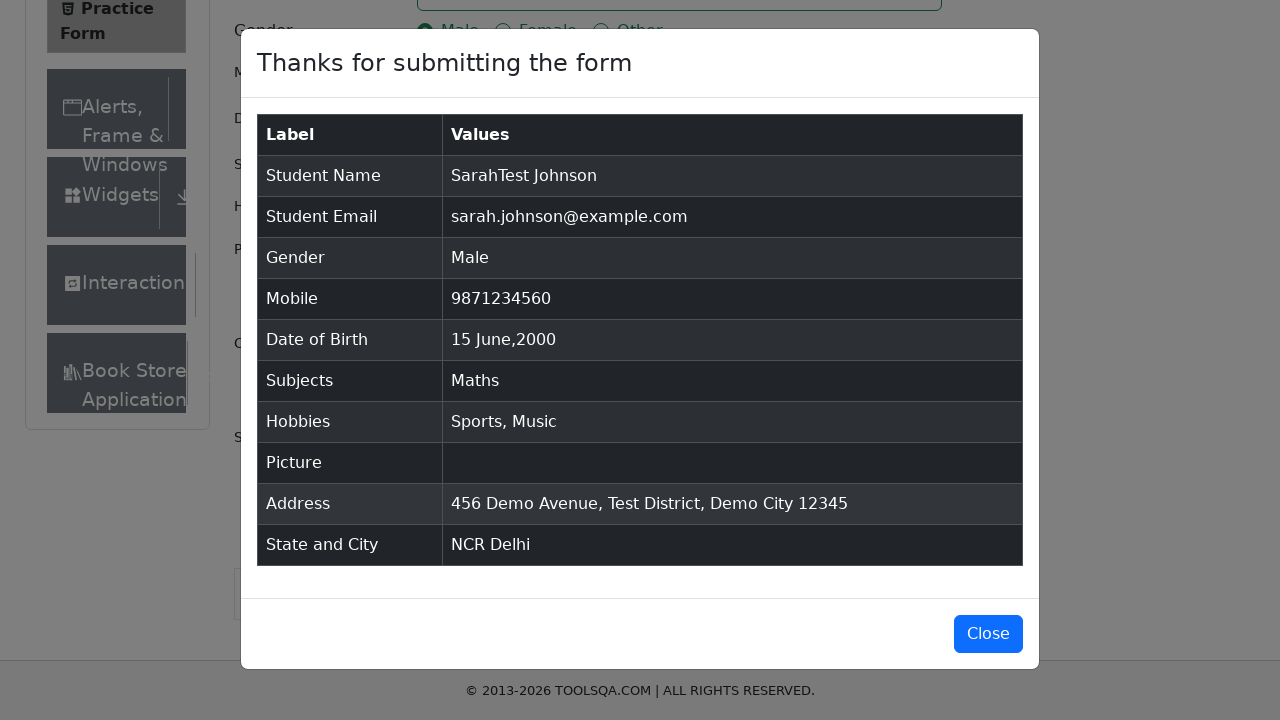